Tests explicit wait functionality by clicking a button that starts a timer, then waiting for a specific element to appear after a delay.

Starting URL: http://seleniumpractise.blogspot.in/2016/08/how-to-use-explicit-wait-in-selenium.html

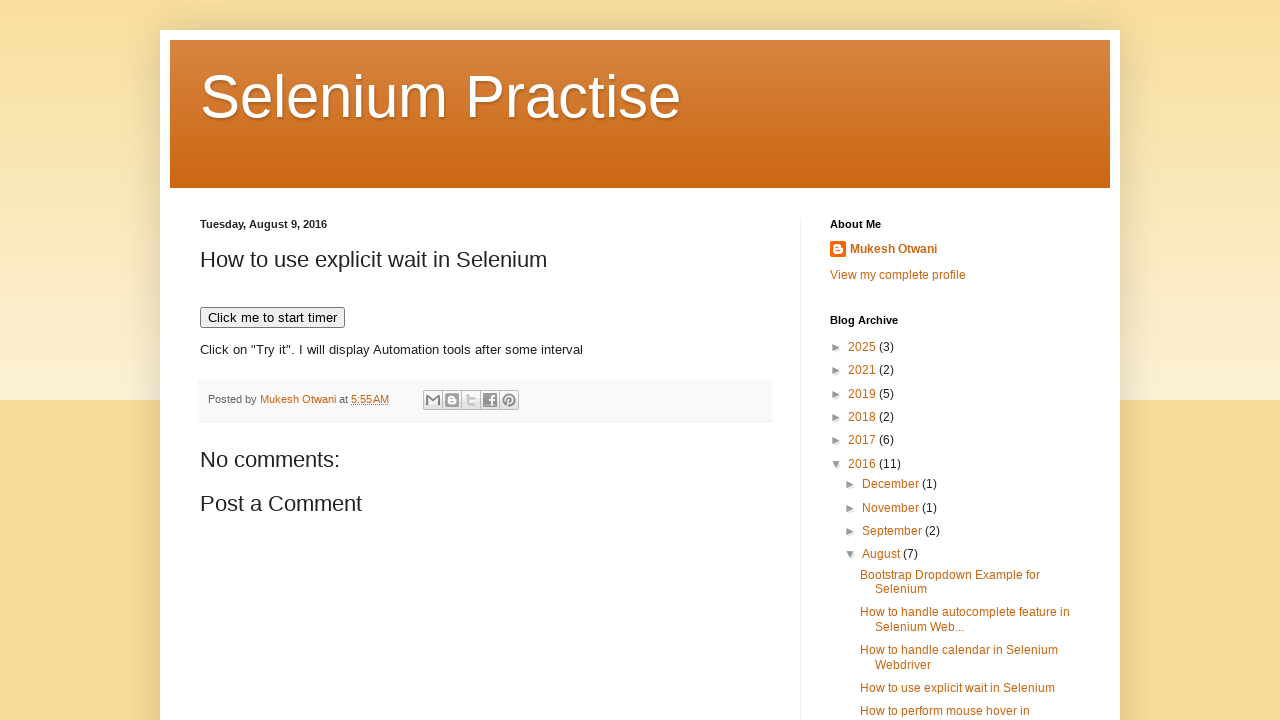

Navigated to explicit wait demo page
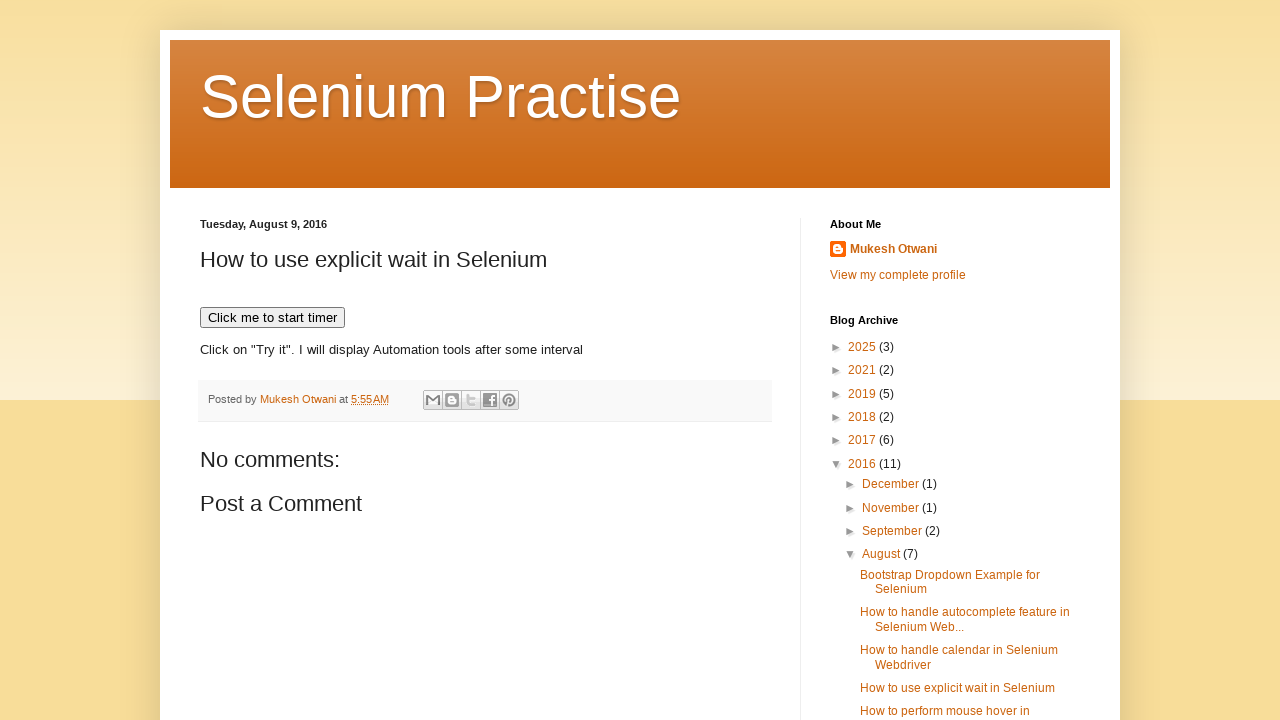

Clicked button to start timer at (272, 318) on xpath=//button[text()='Click me to start timer']
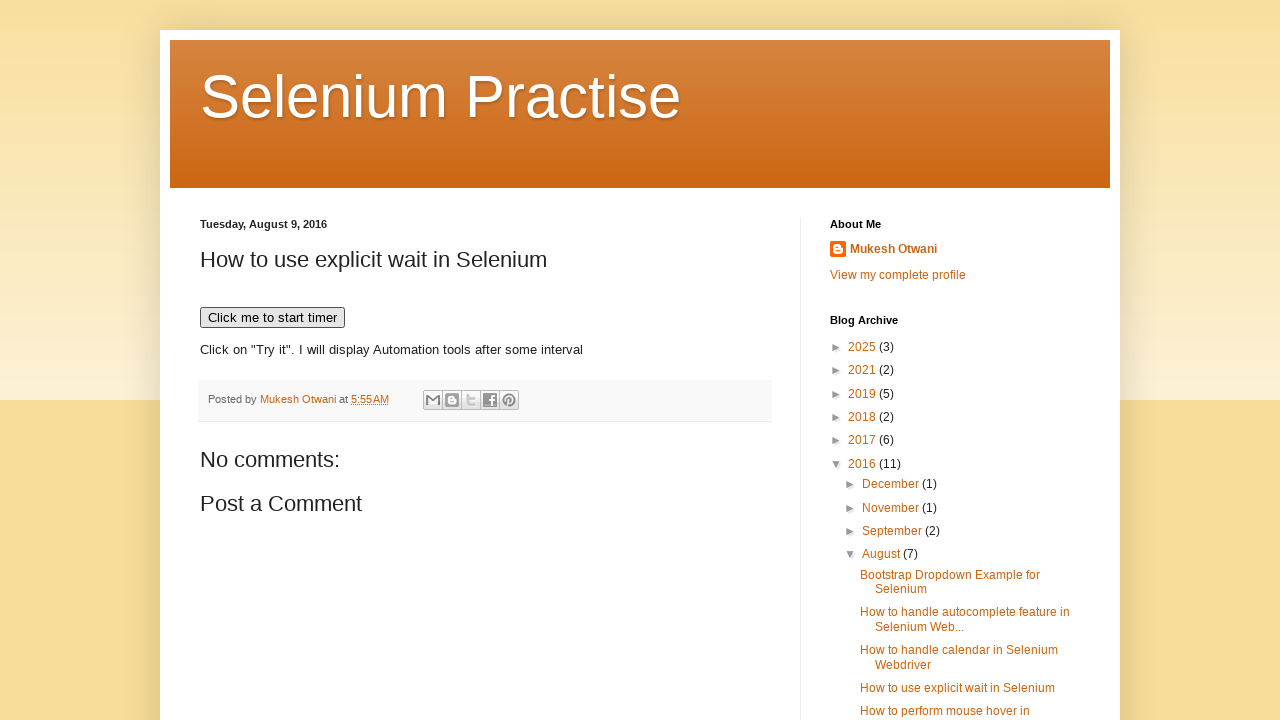

Waited for WebDriver element to appear after timer delay
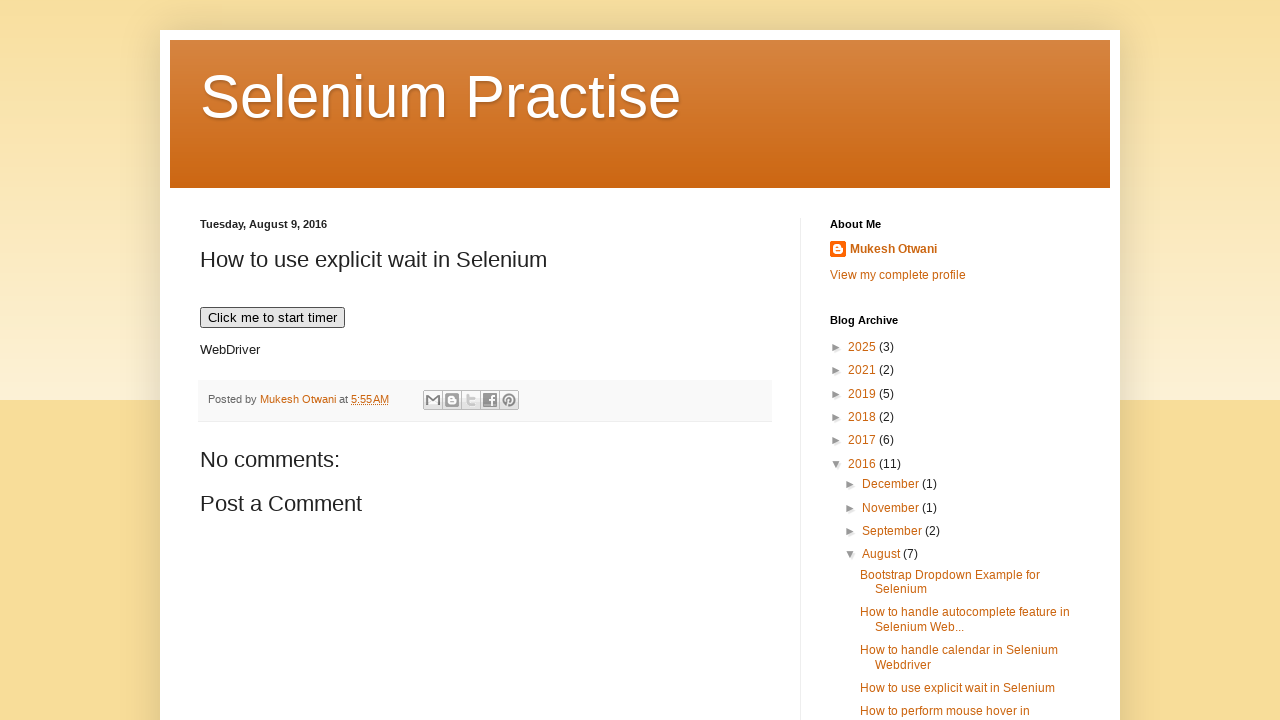

Verified WebDriver element is visible
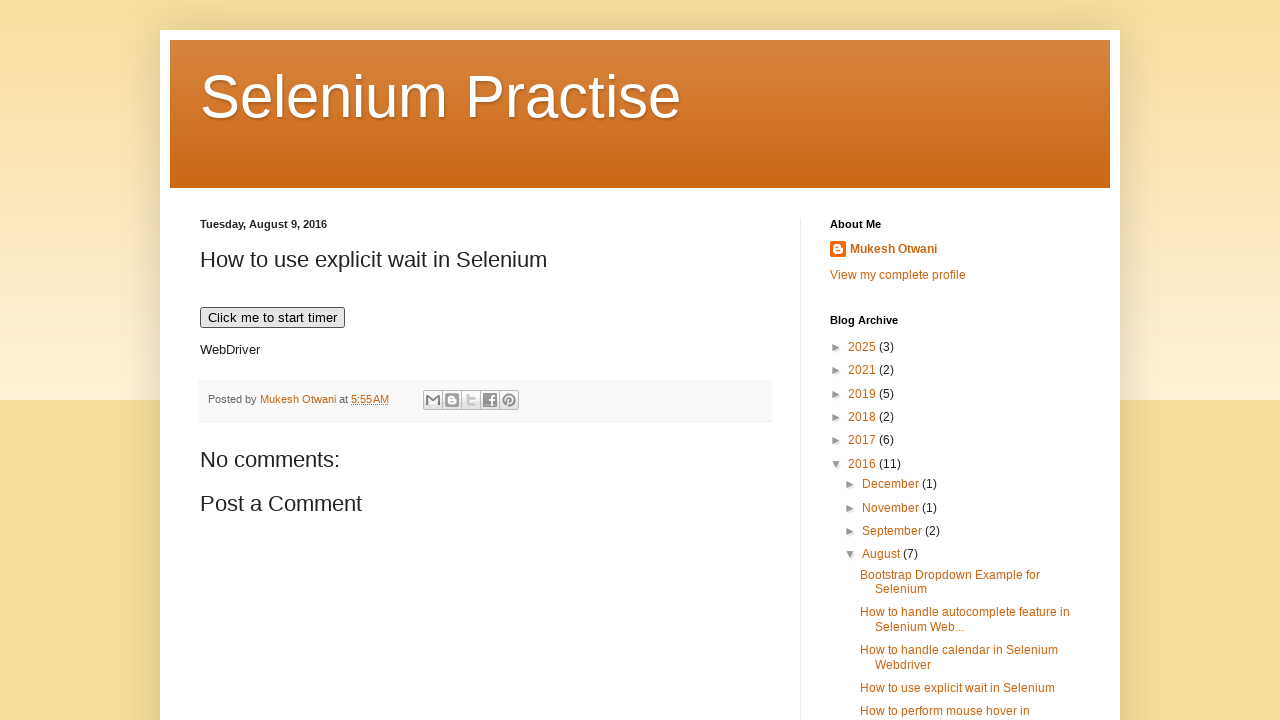

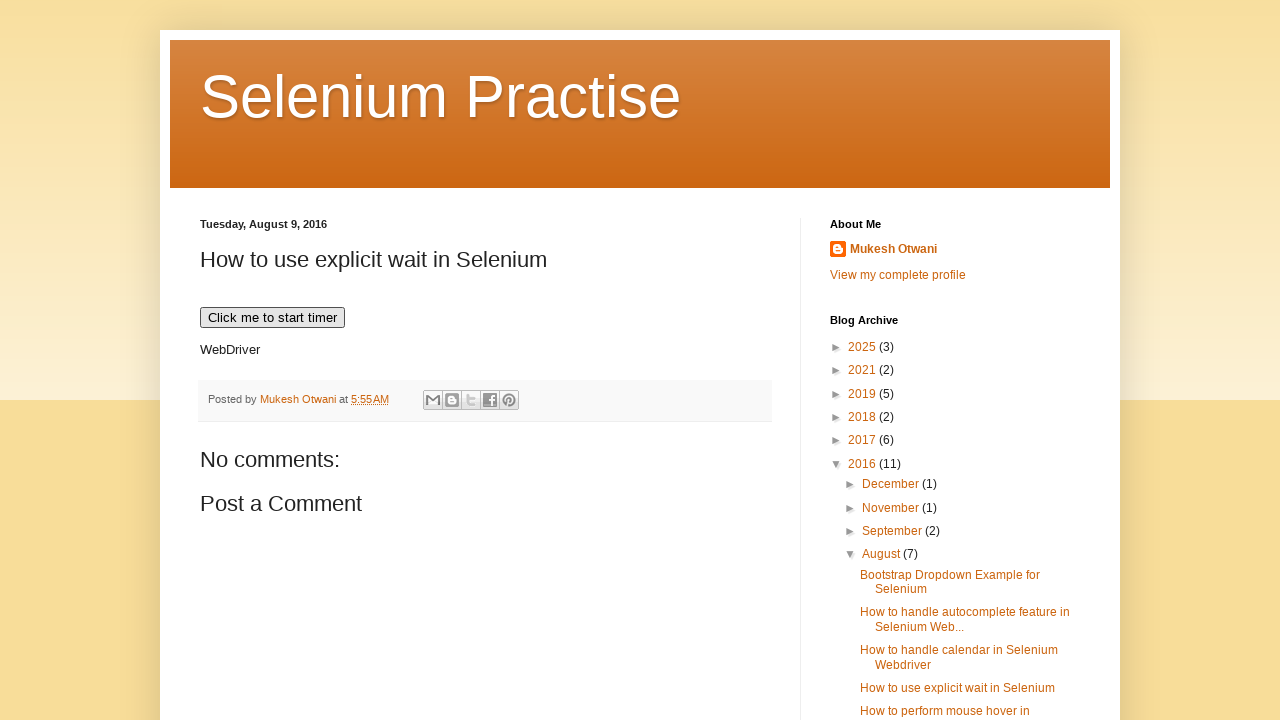